Tests window handling functionality by clicking a button that opens a new window, then switching to the child window to verify it opened correctly

Starting URL: https://www.leafground.com/window.xhtml

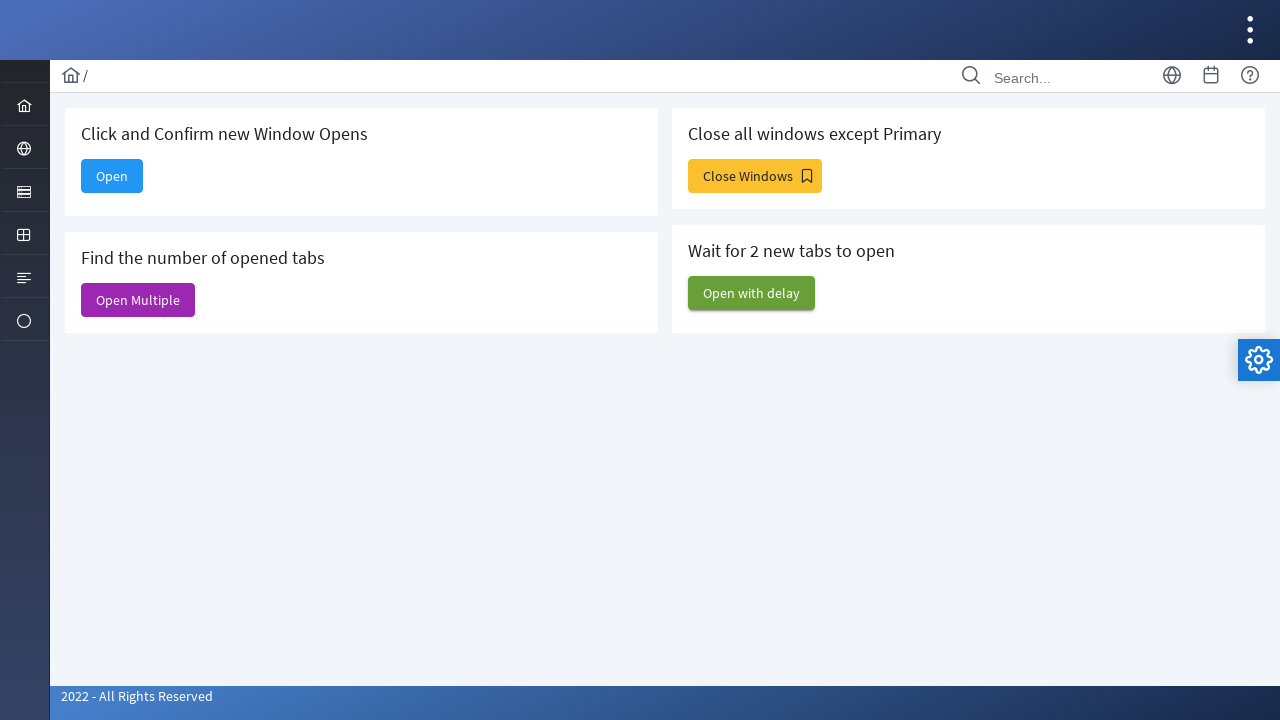

Retrieved initial page title
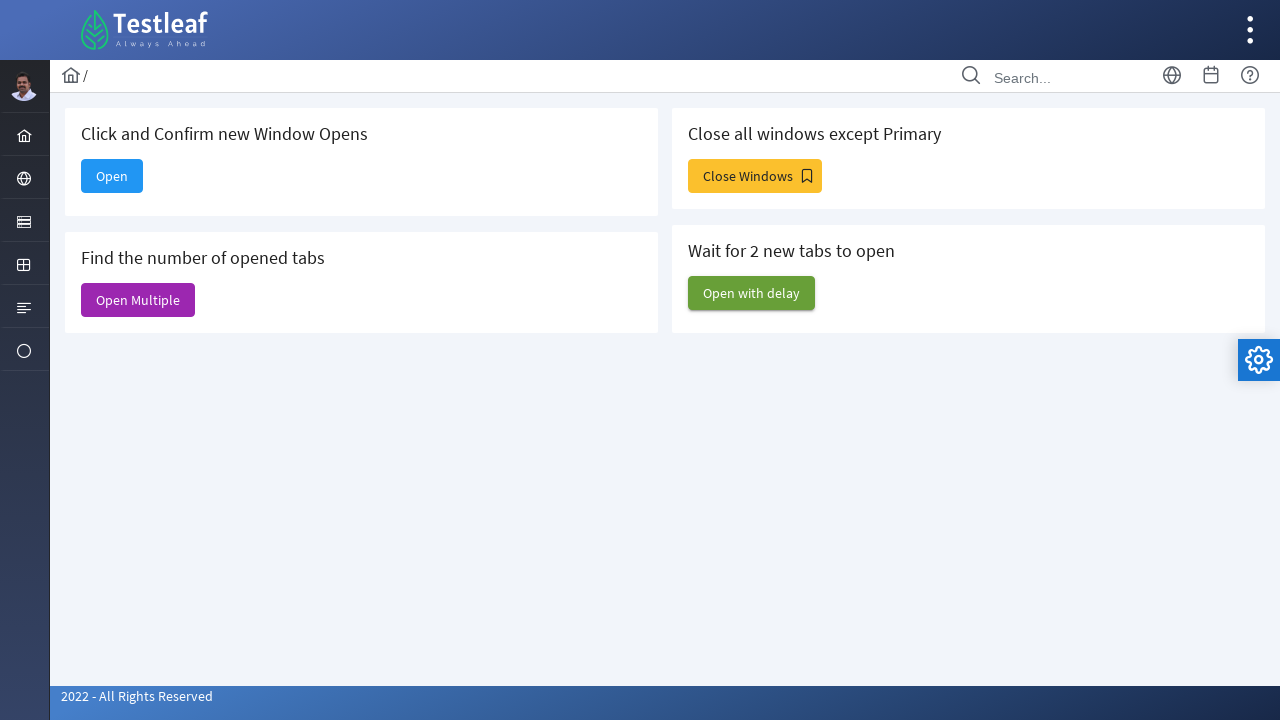

Retrieved initial page URL
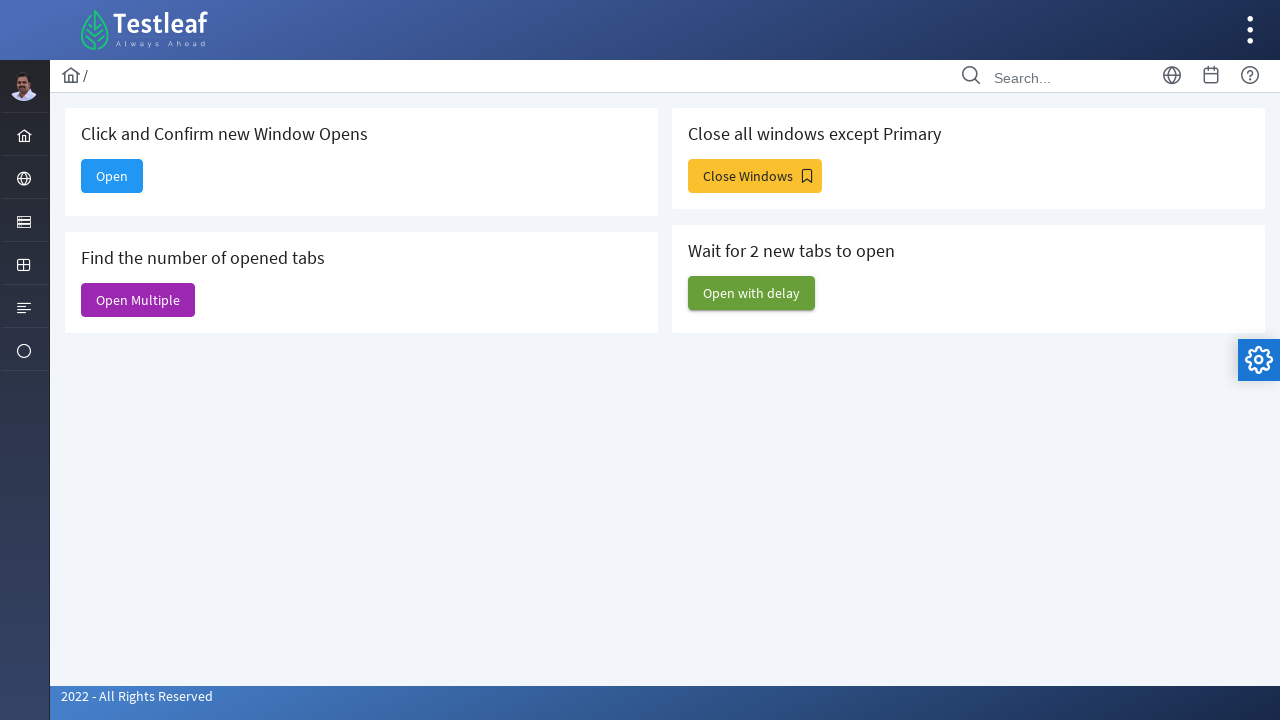

Clicked button to open new window at (112, 176) on button[type='button']
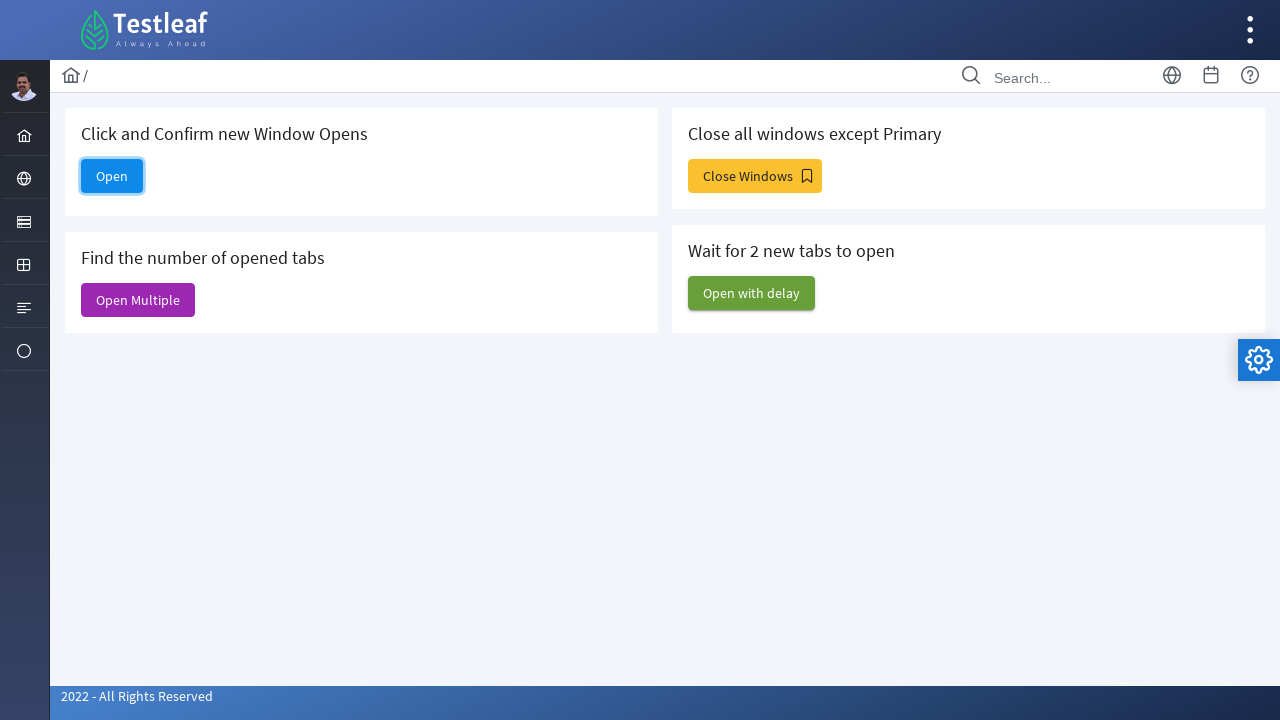

New window opened and captured
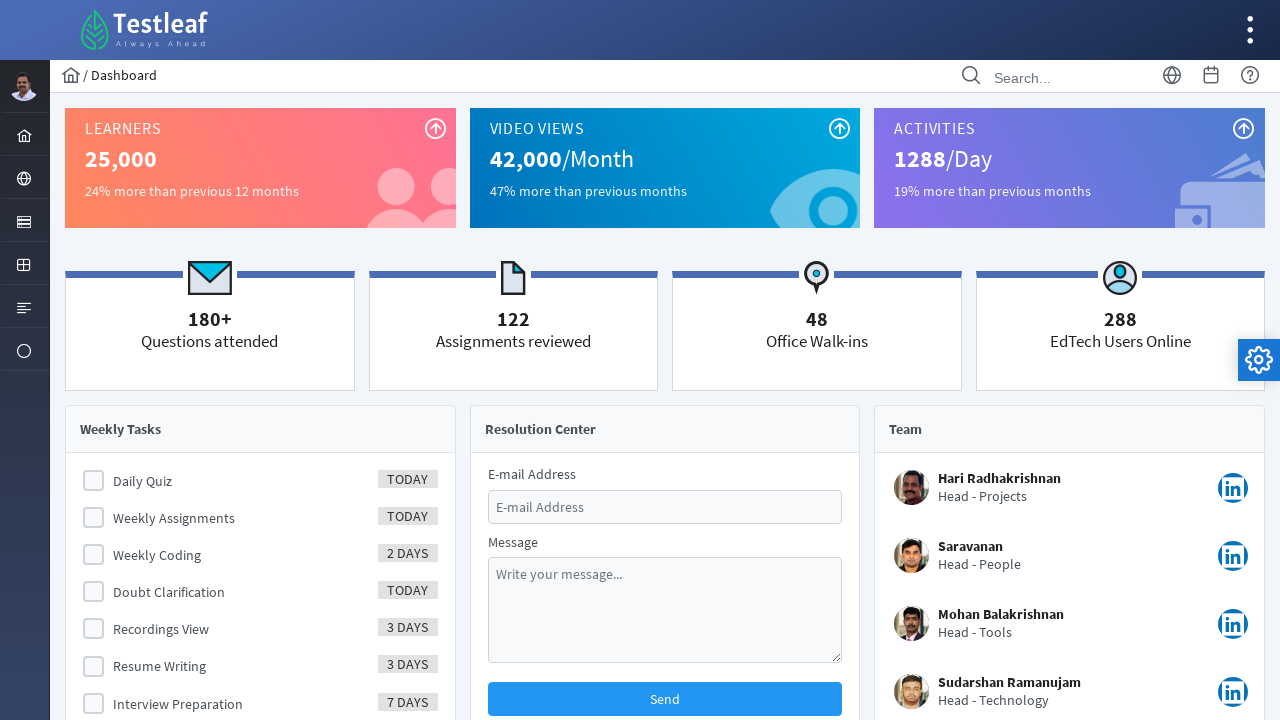

New window finished loading
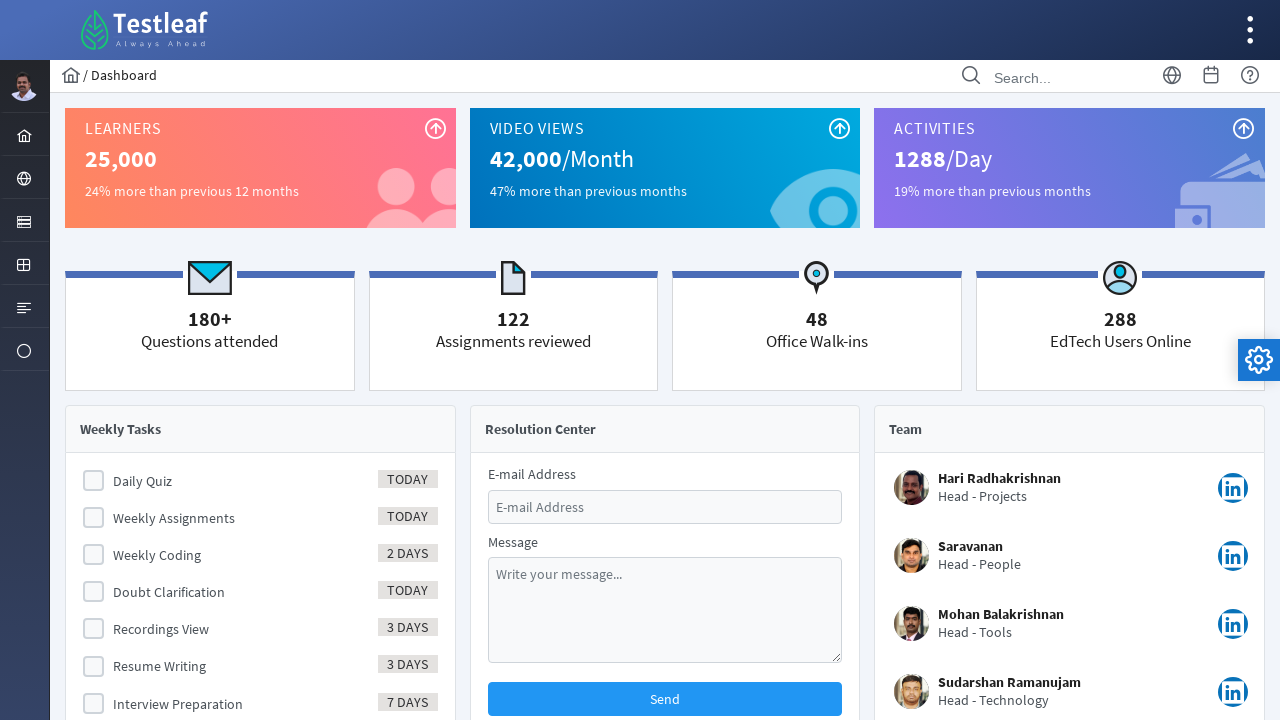

Retrieved new window title
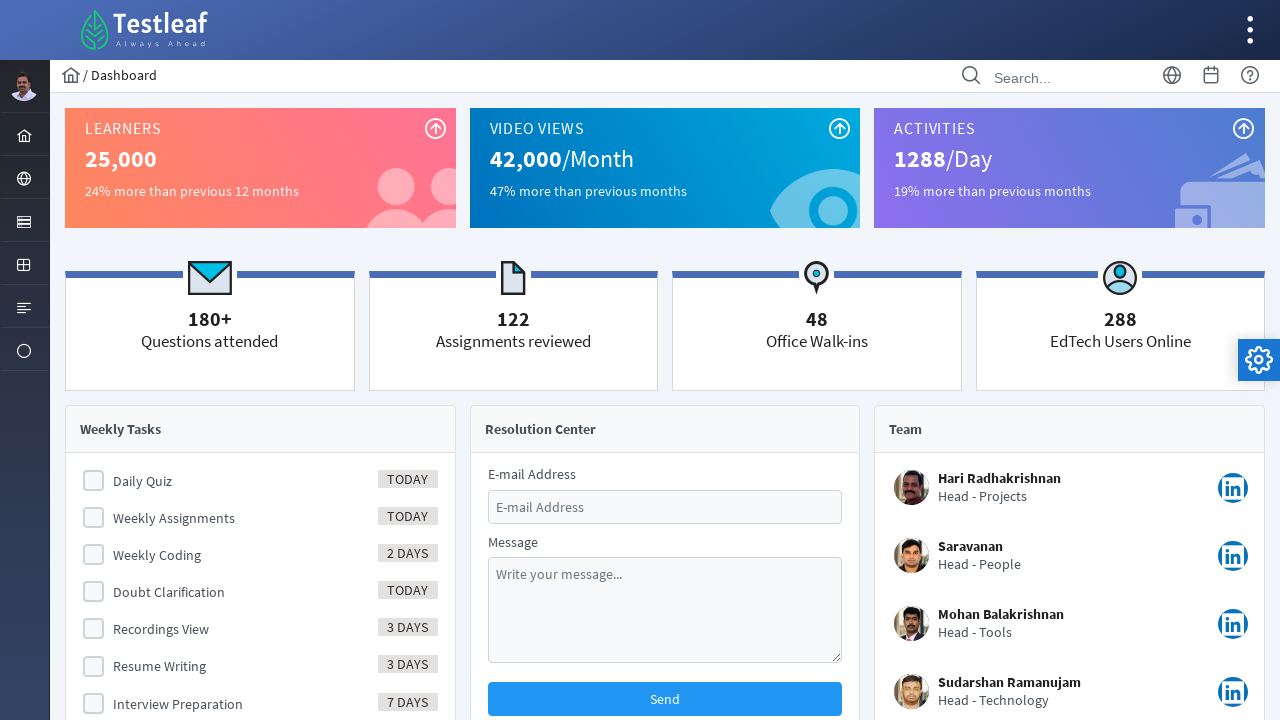

Retrieved new window URL
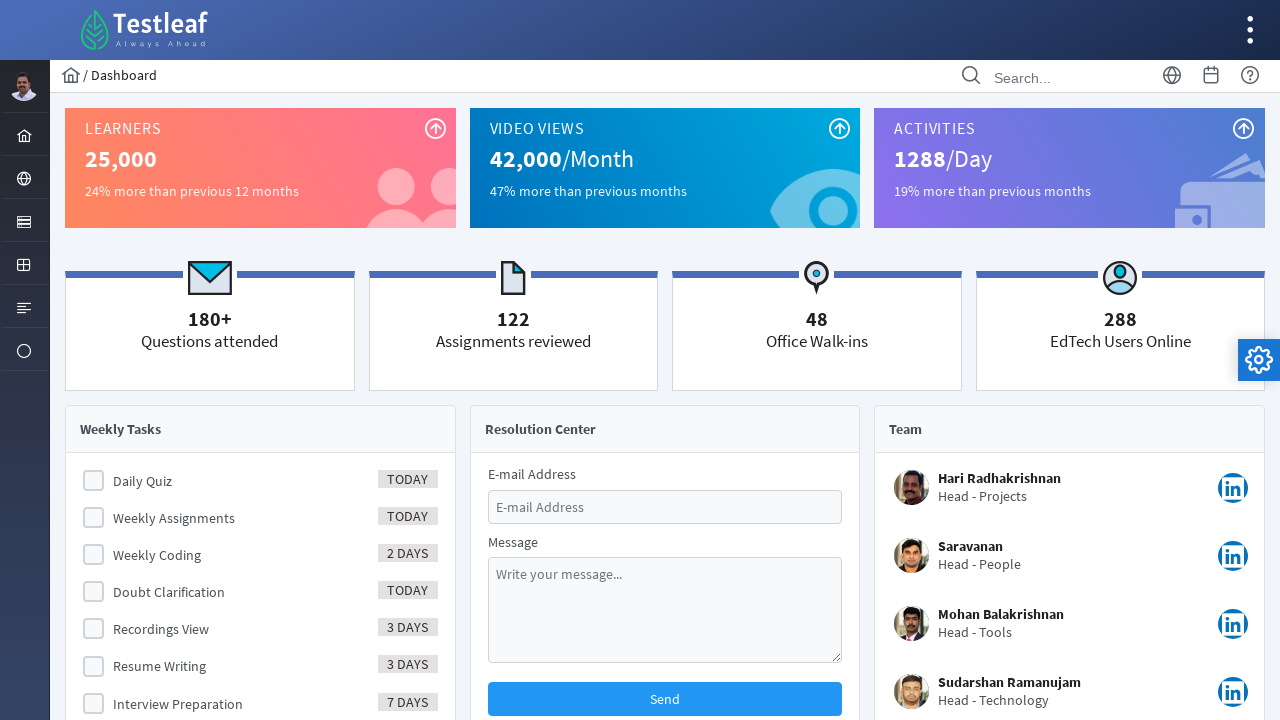

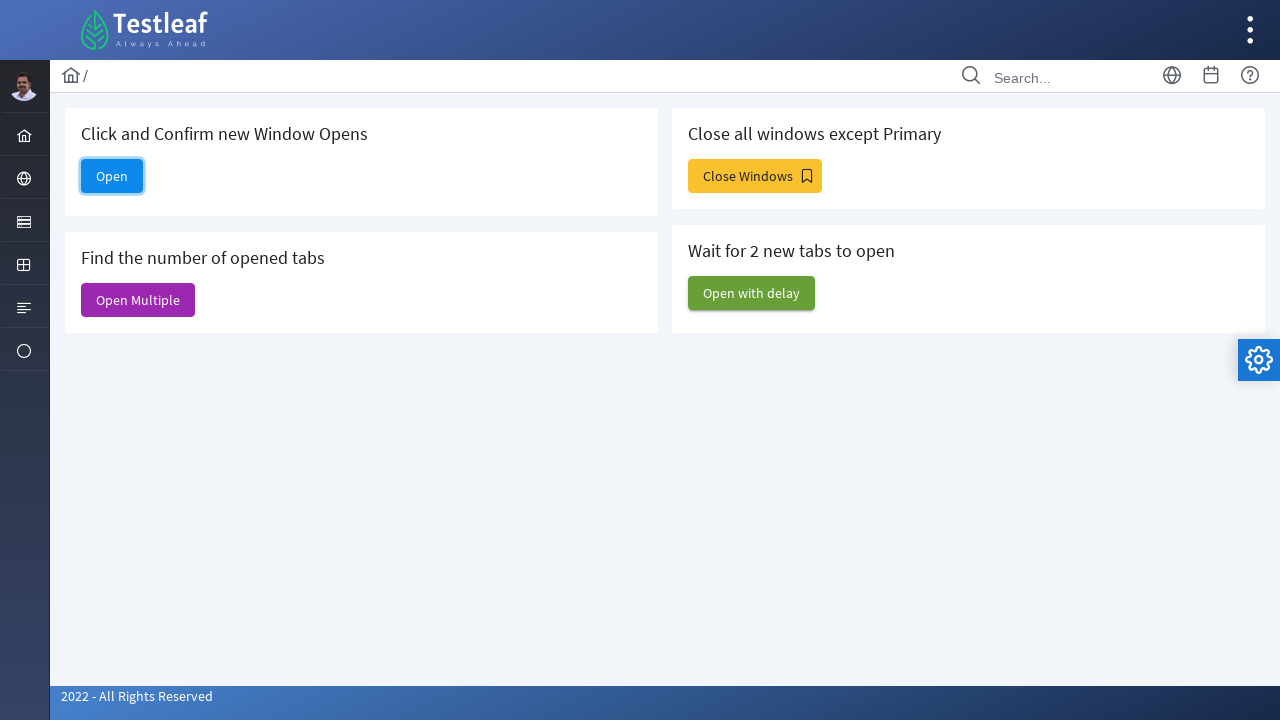